Clicks the prompt alert button and accepts without entering text, then verifies no result is displayed

Starting URL: https://demoqa.com/alerts

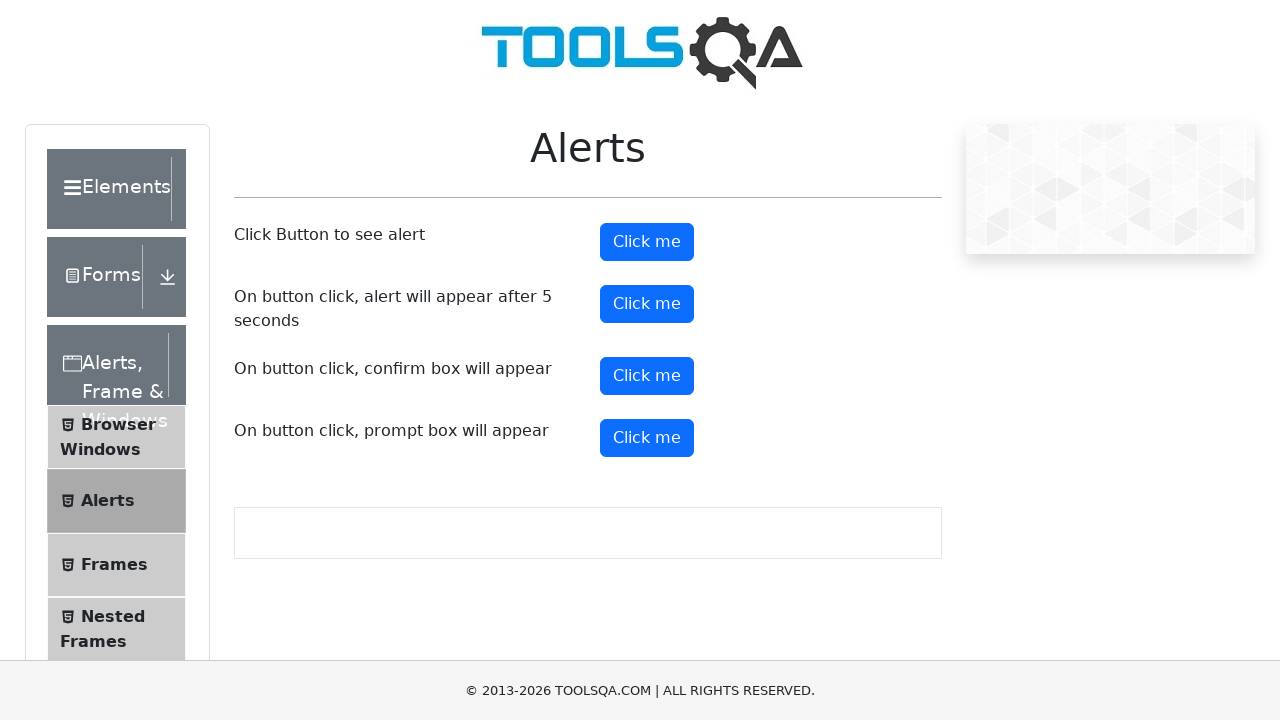

Set up dialog handler to accept prompt alert without entering text
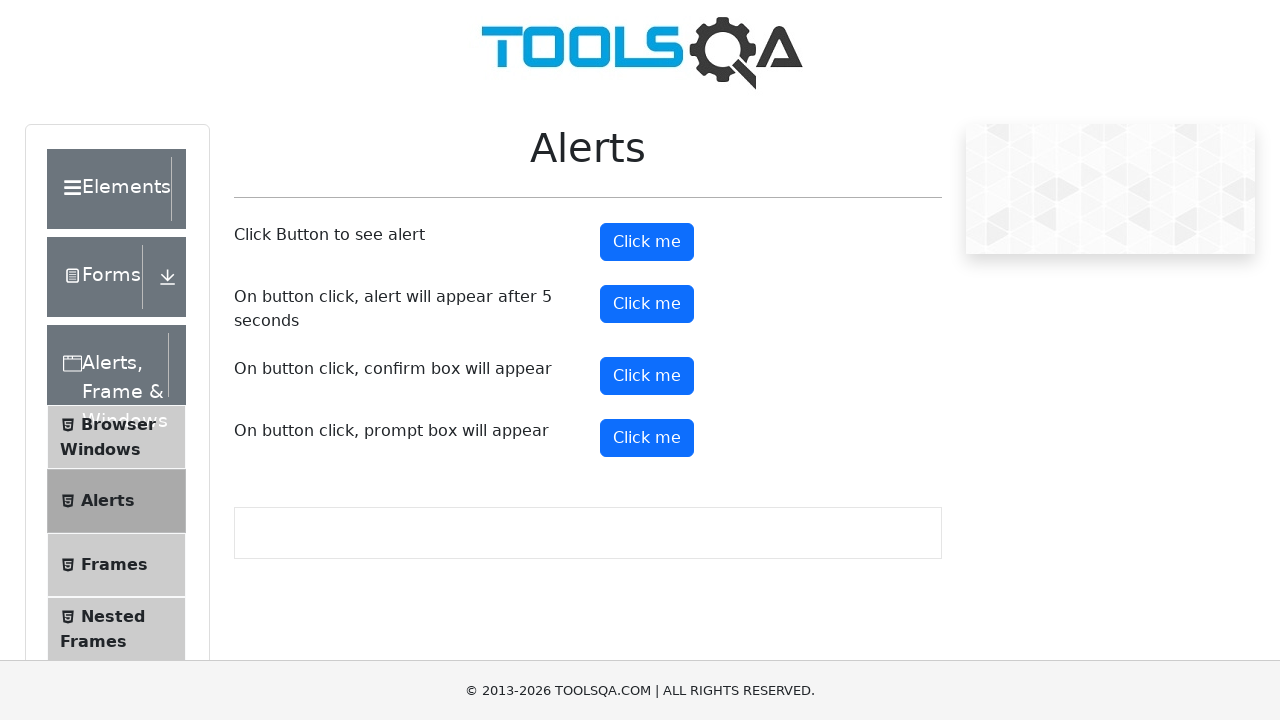

Clicked the prompt alert button at (647, 438) on #promtButton
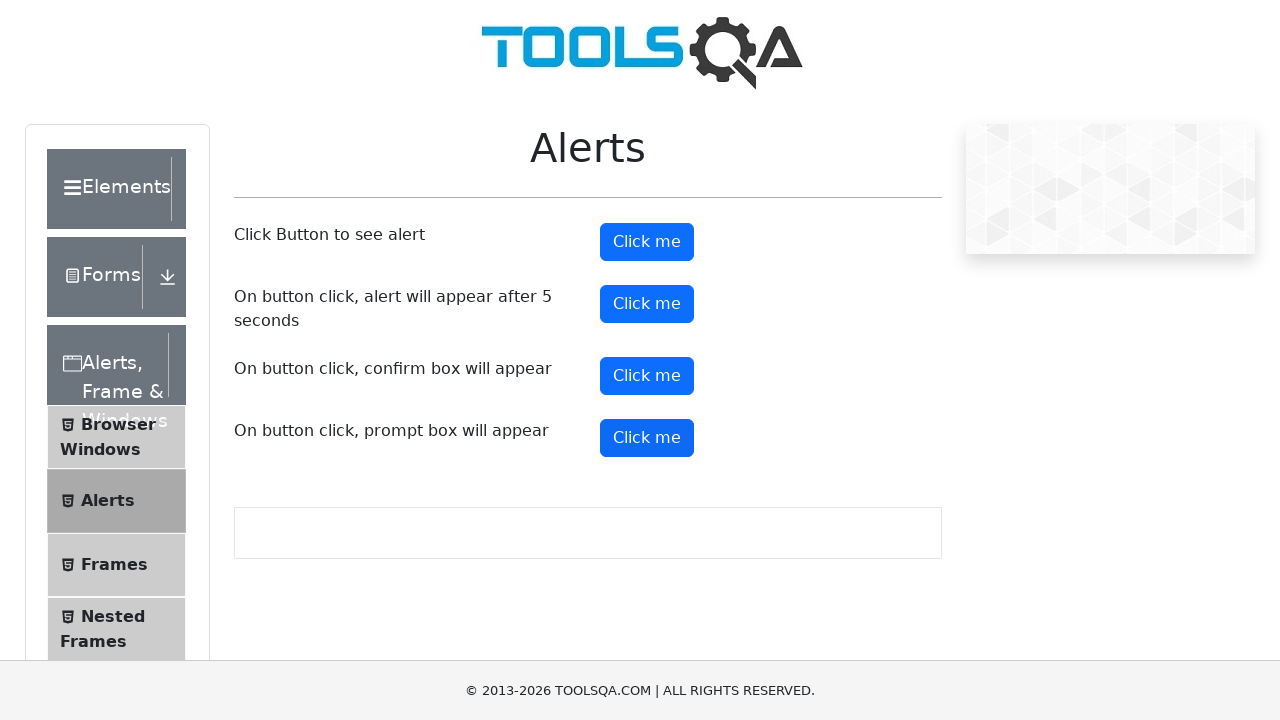

Waited 500ms for any result to appear
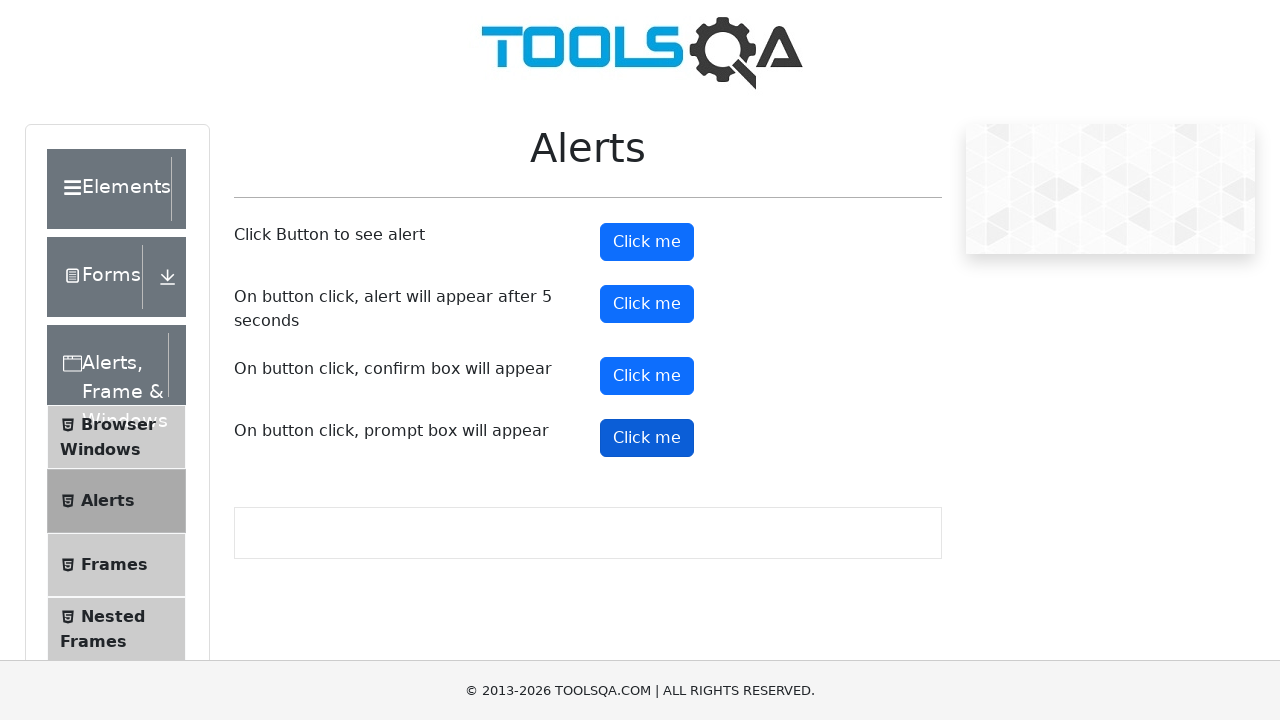

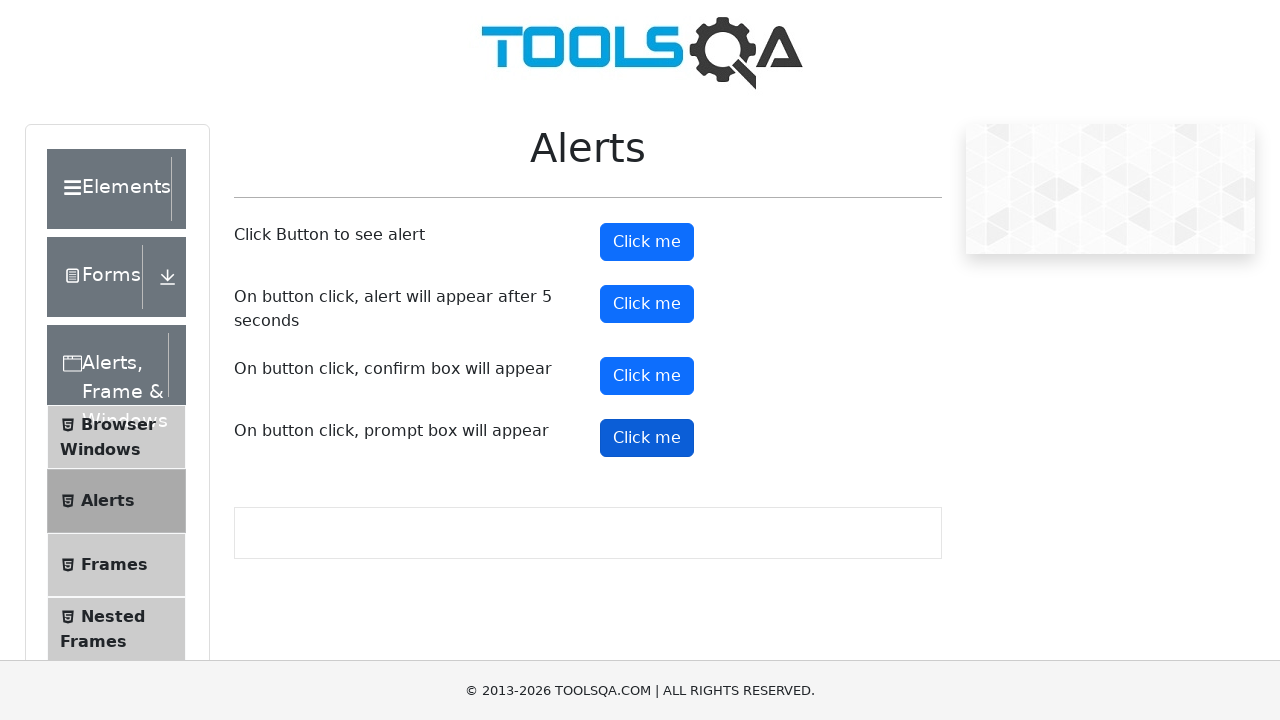